Tests train search functionality on erail.in by entering departure and arrival stations, disabling date selection, and verifying train list results are displayed

Starting URL: https://erail.in

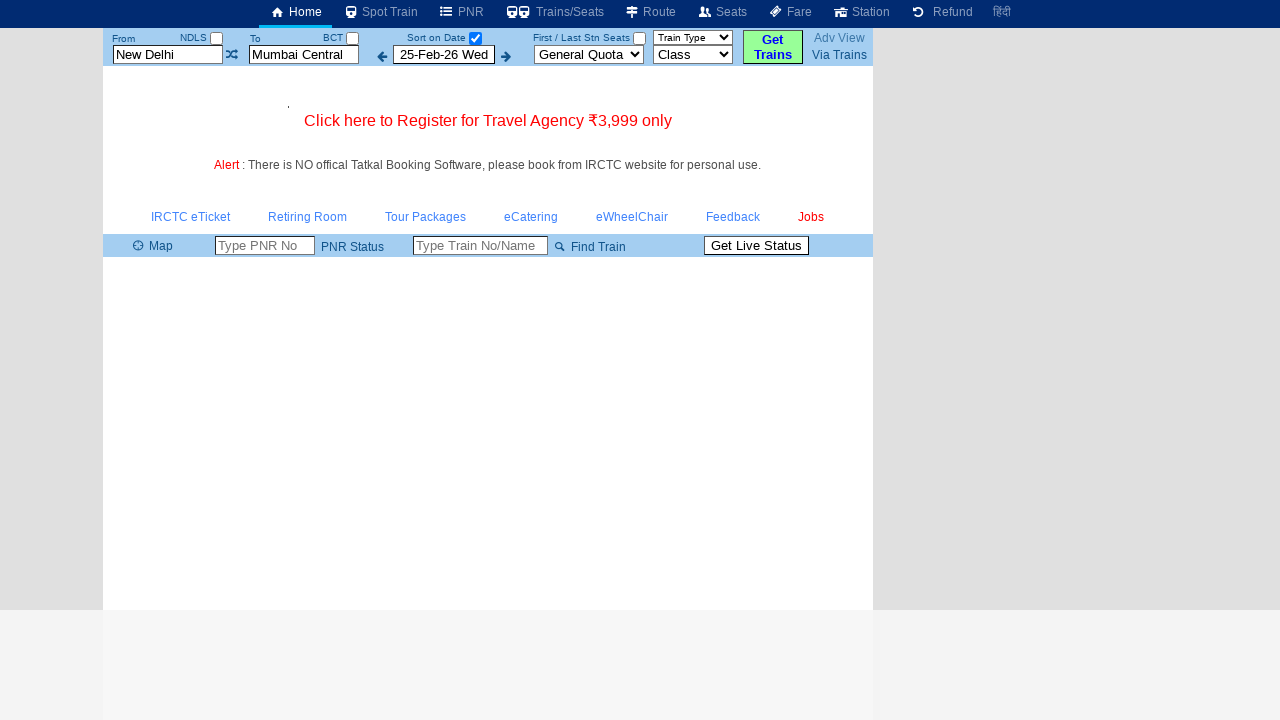

Cleared departure station field on #txtStationFrom
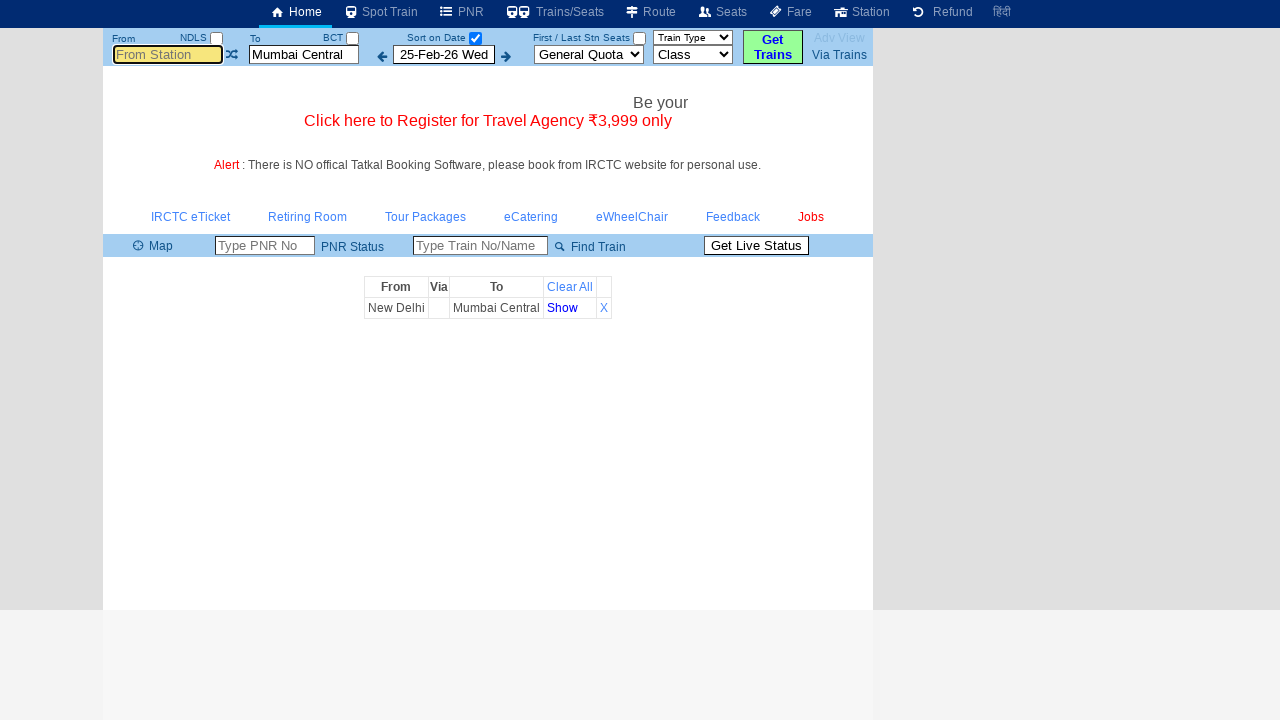

Entered departure station 'MAS' on #txtStationFrom
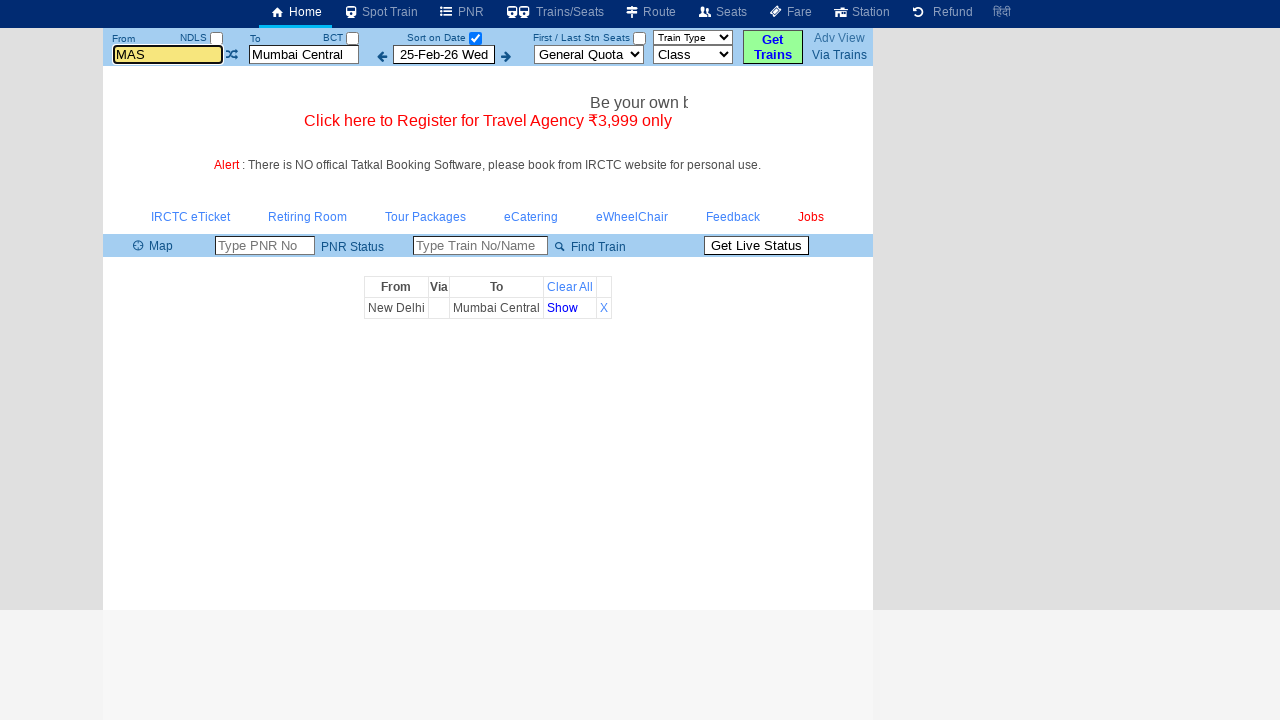

Pressed Tab to move from departure station field on #txtStationFrom
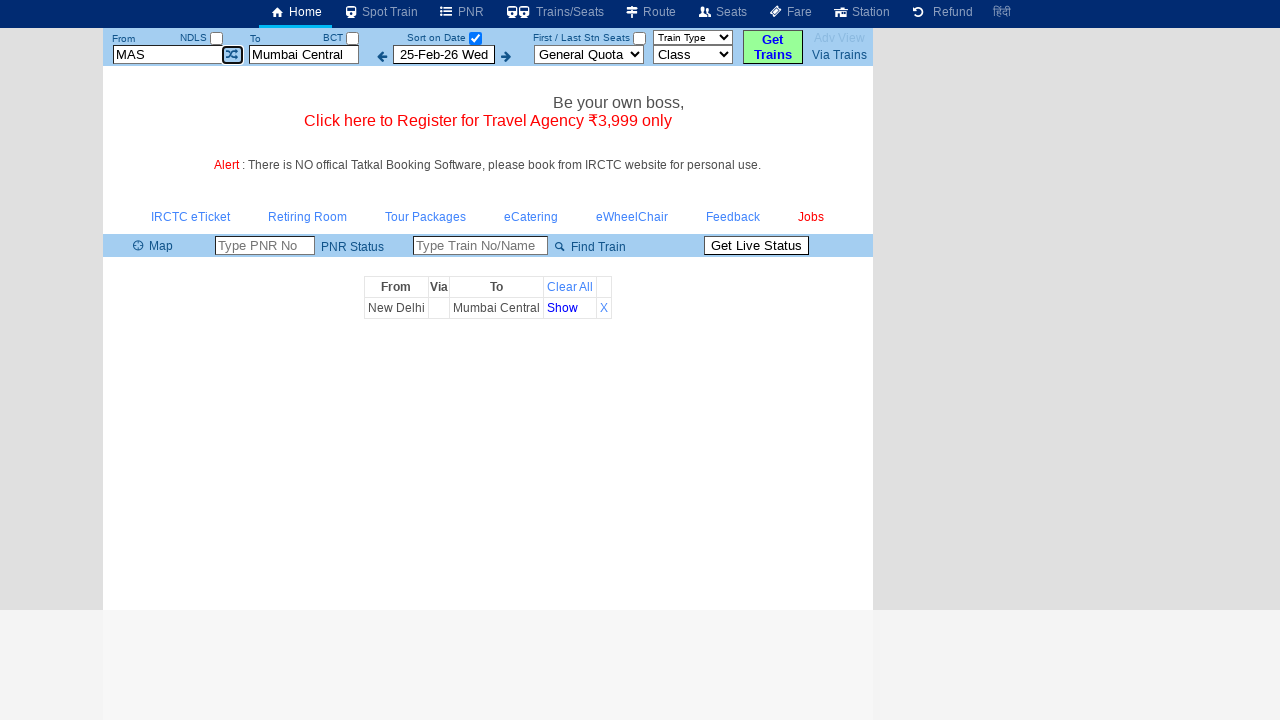

Cleared arrival station field on #txtStationTo
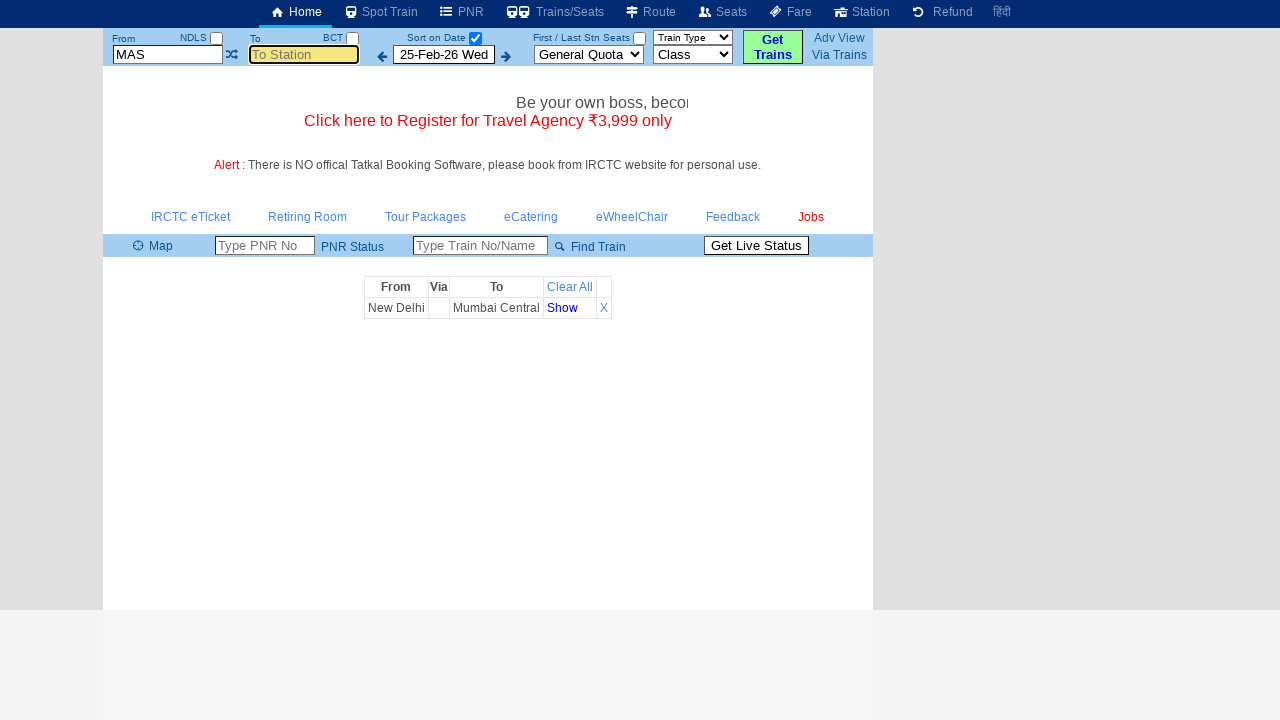

Entered arrival station 'NMKL' on #txtStationTo
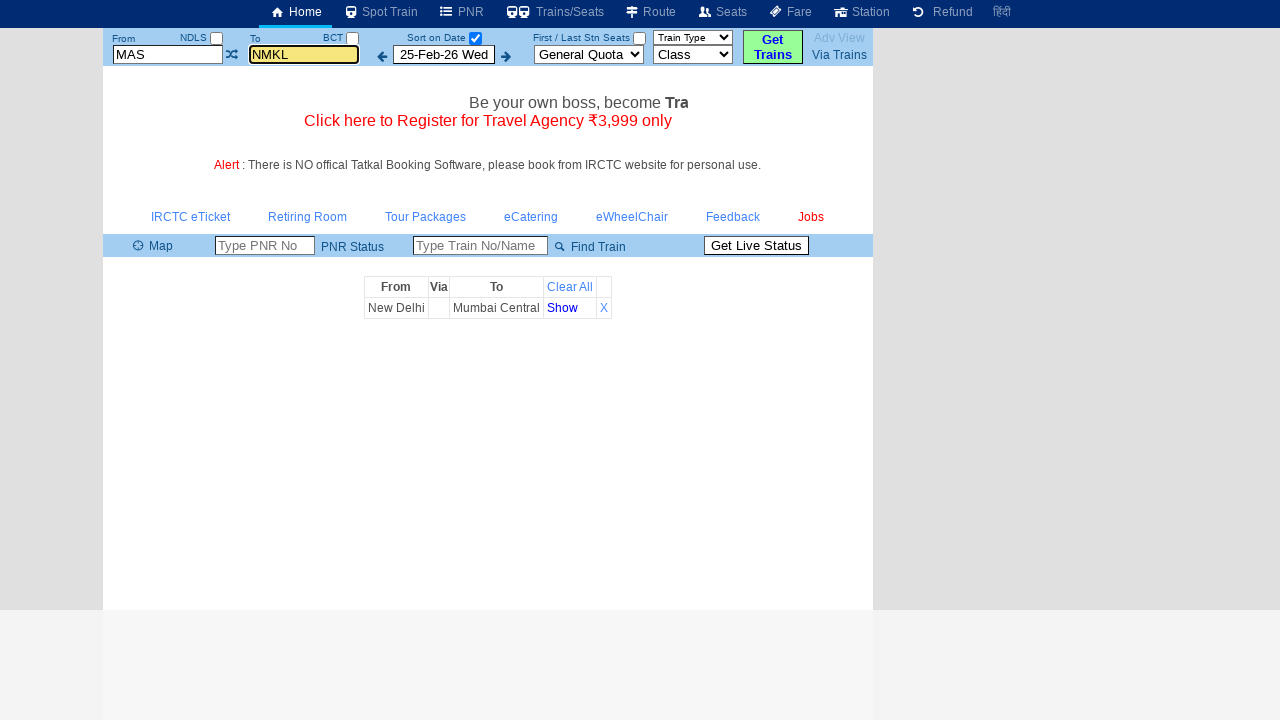

Pressed Tab to move from arrival station field on #txtStationTo
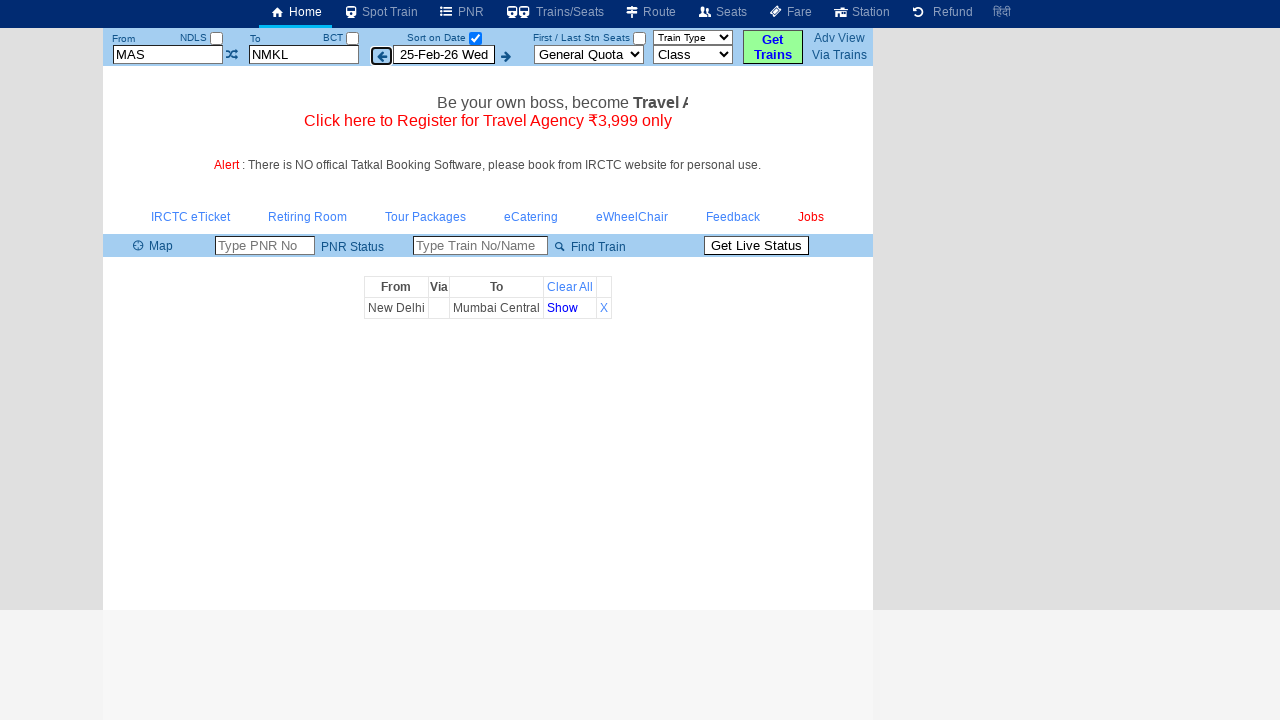

Unchecked date selection checkbox at (475, 38) on #chkSelectDateOnly
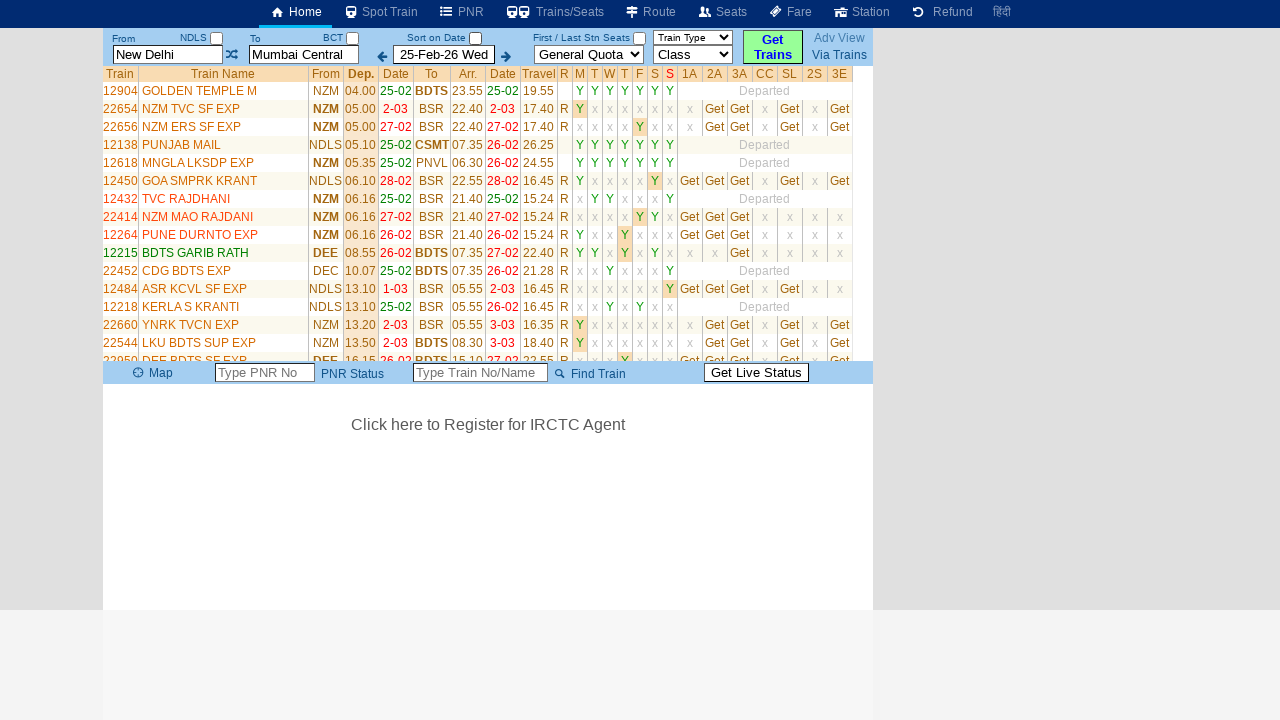

Train list table loaded successfully
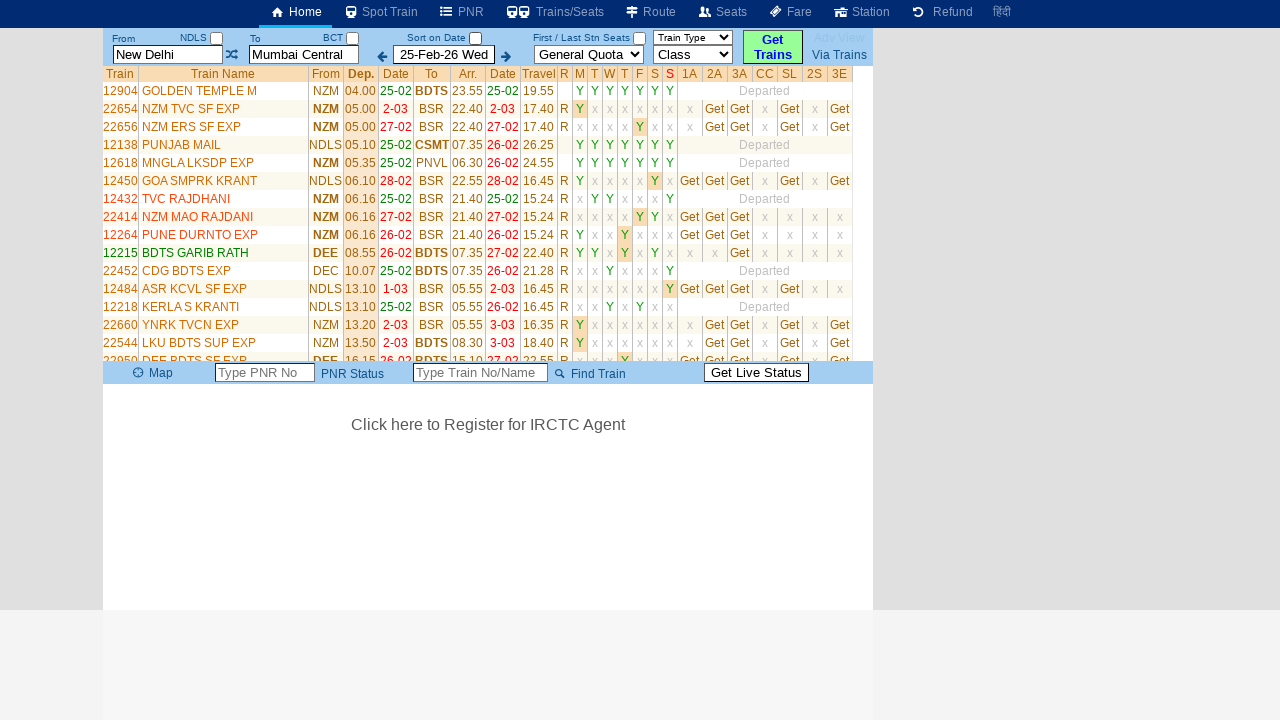

Located train results table
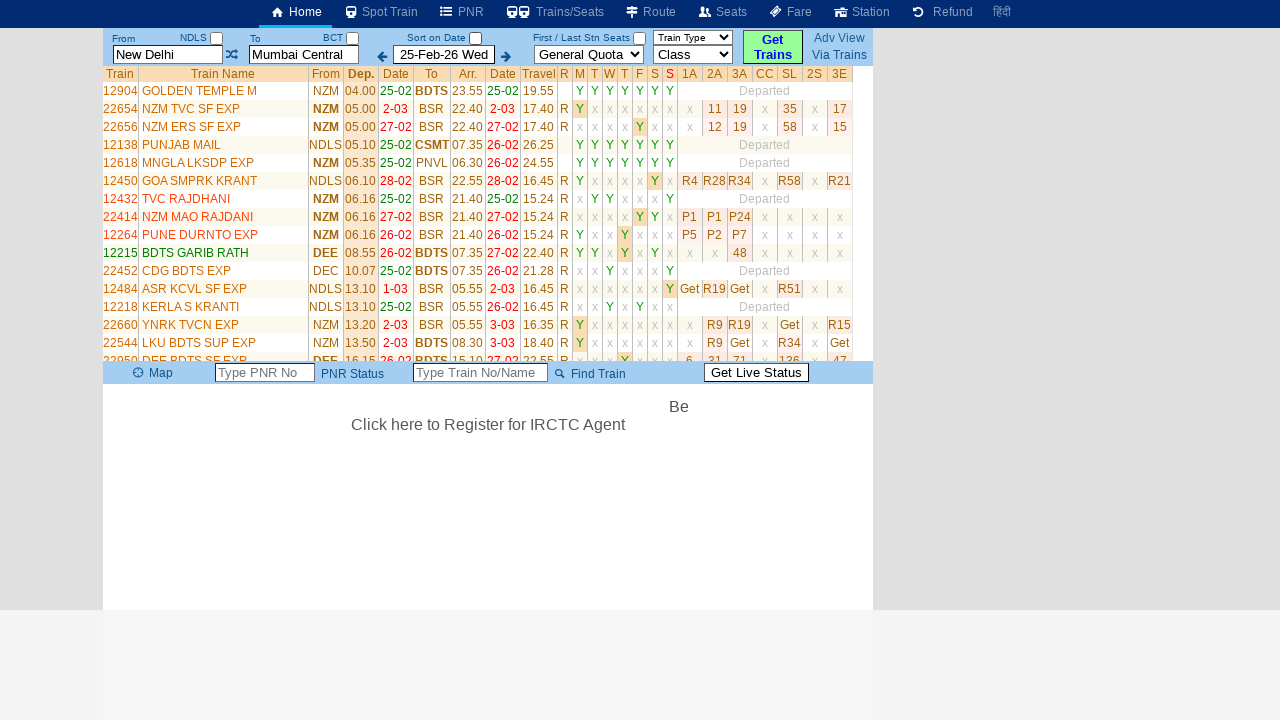

Retrieved train rows - 35 trains found
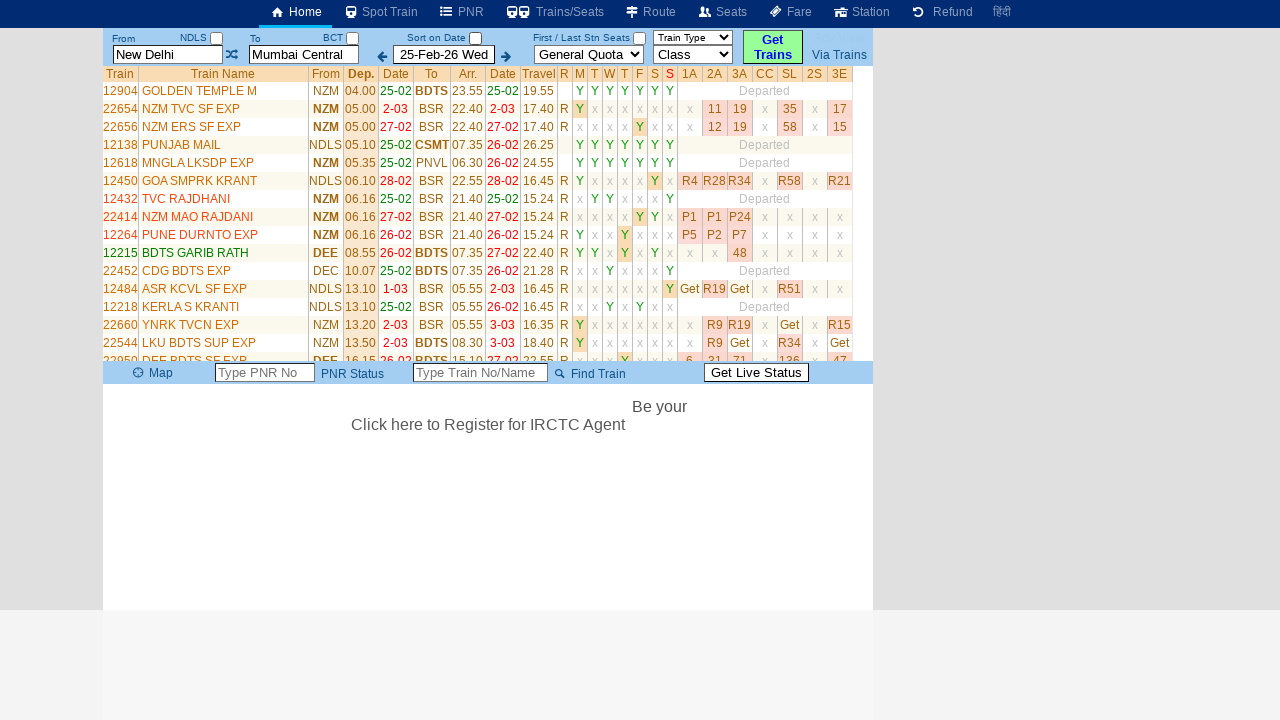

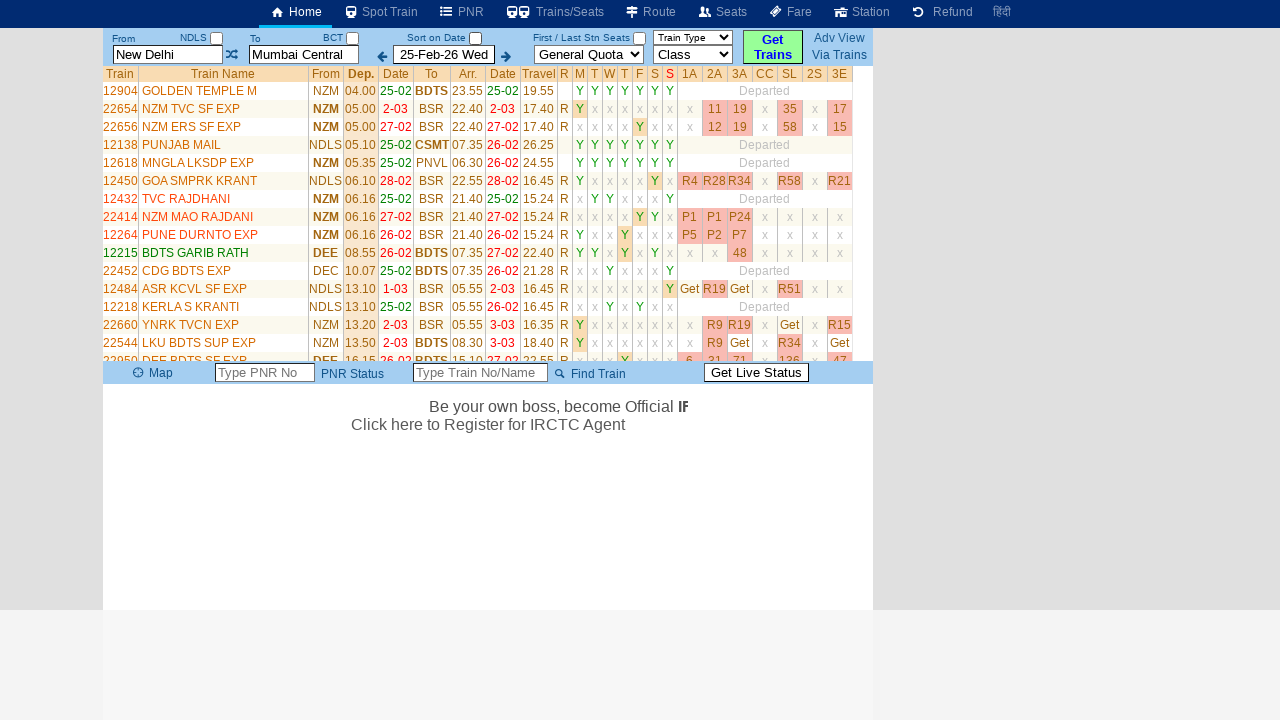